Tests search functionality on a web shop by searching for "for" keyword and verifying that the expected book results are returned

Starting URL: https://danube-web.shop/

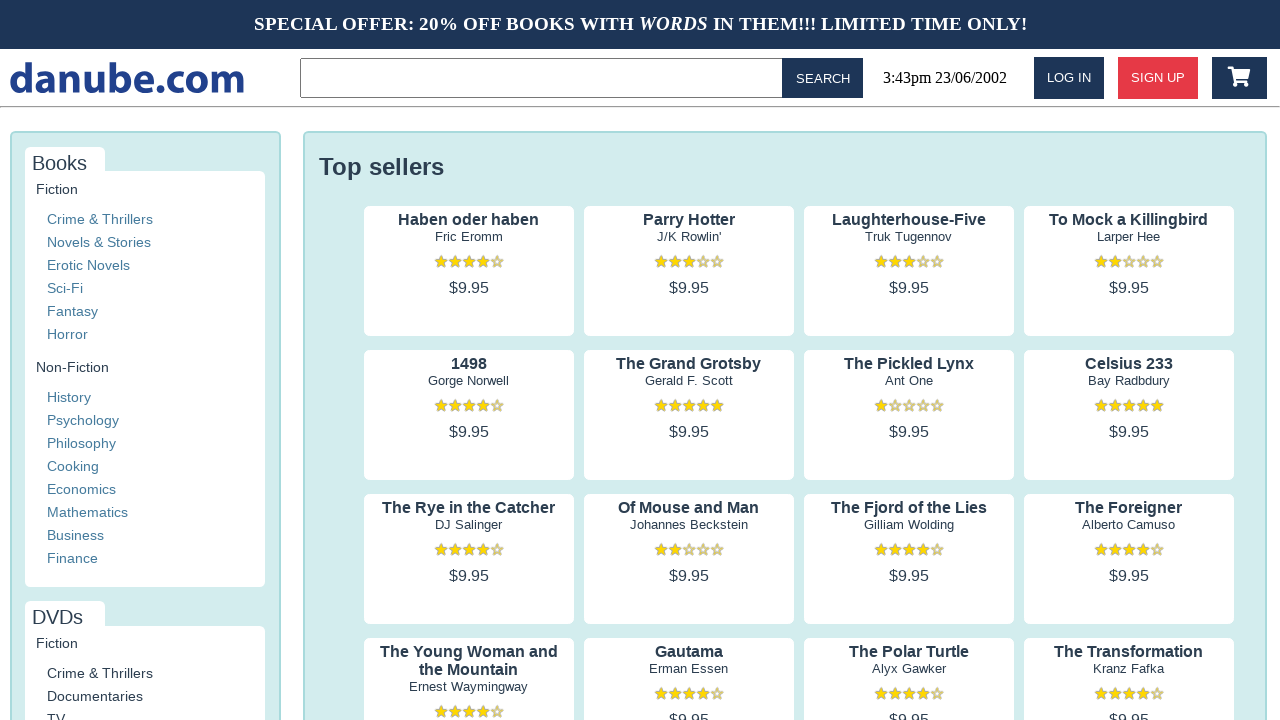

Filled search textbox with 'for' keyword on internal:role=textbox
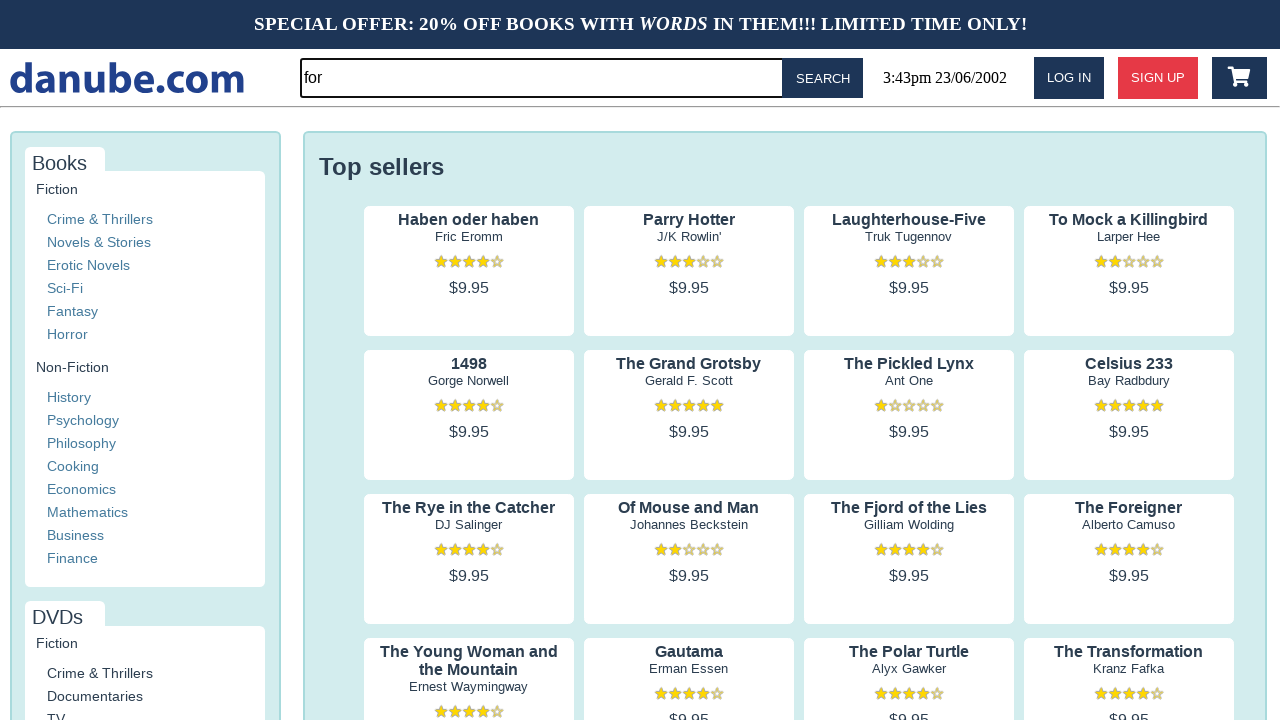

Clicked Search button to initiate search at (823, 78) on internal:role=button[name="Search"i]
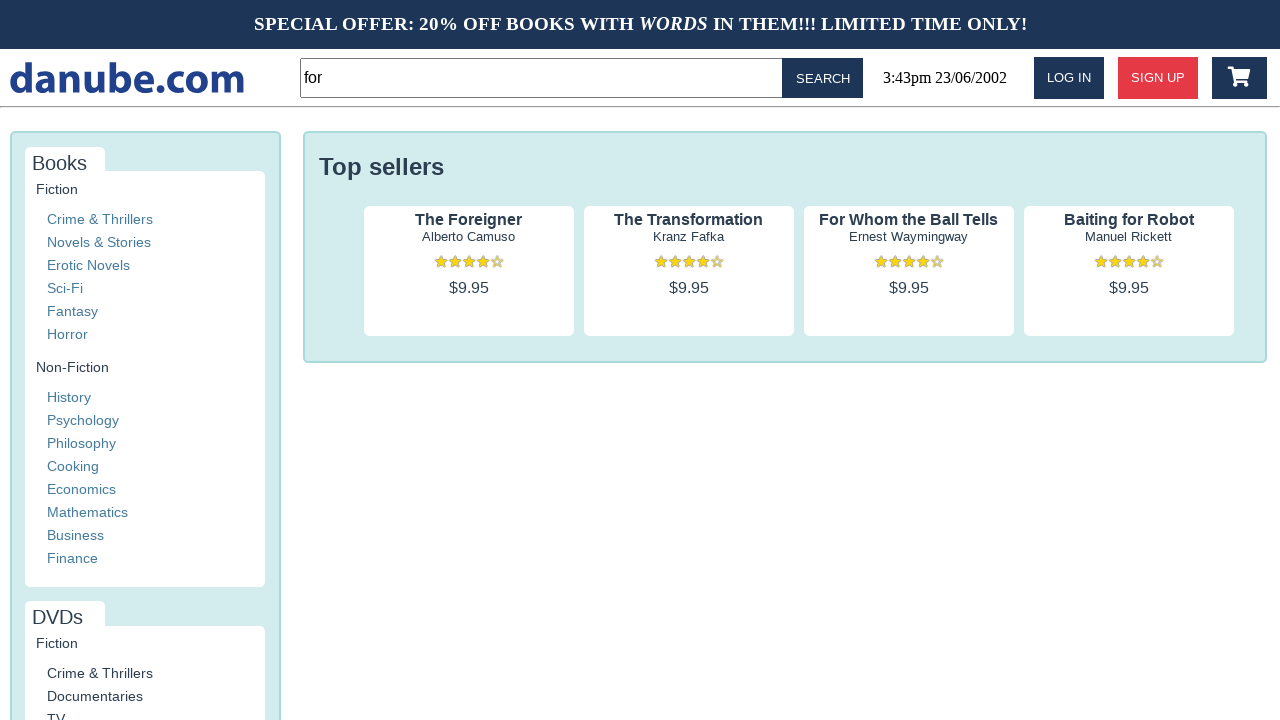

Search results page finished loading (networkidle)
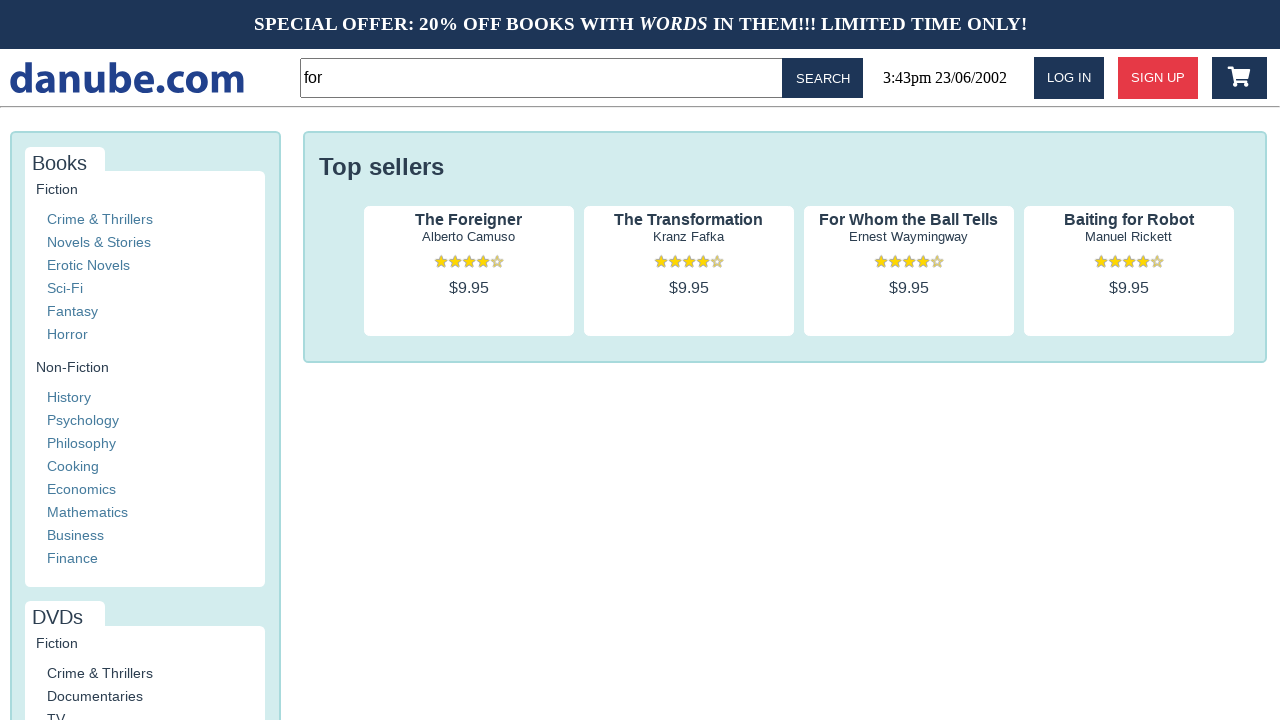

Search results with book titles are now visible
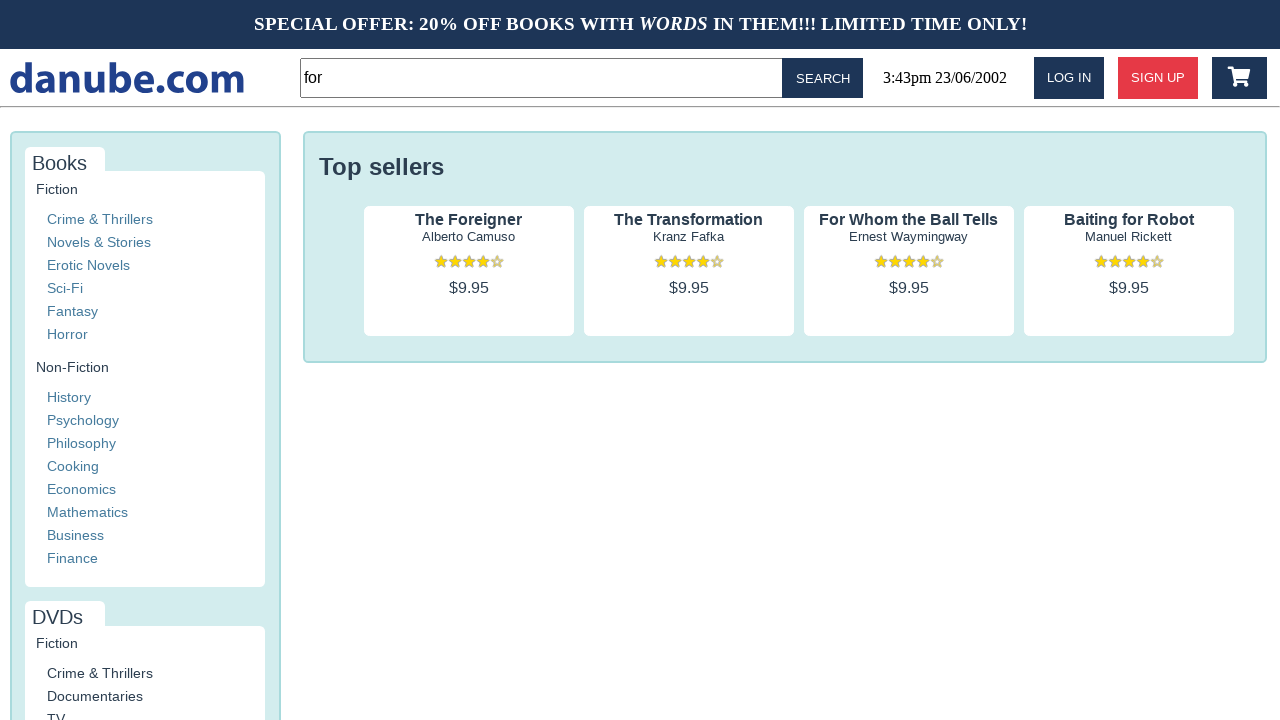

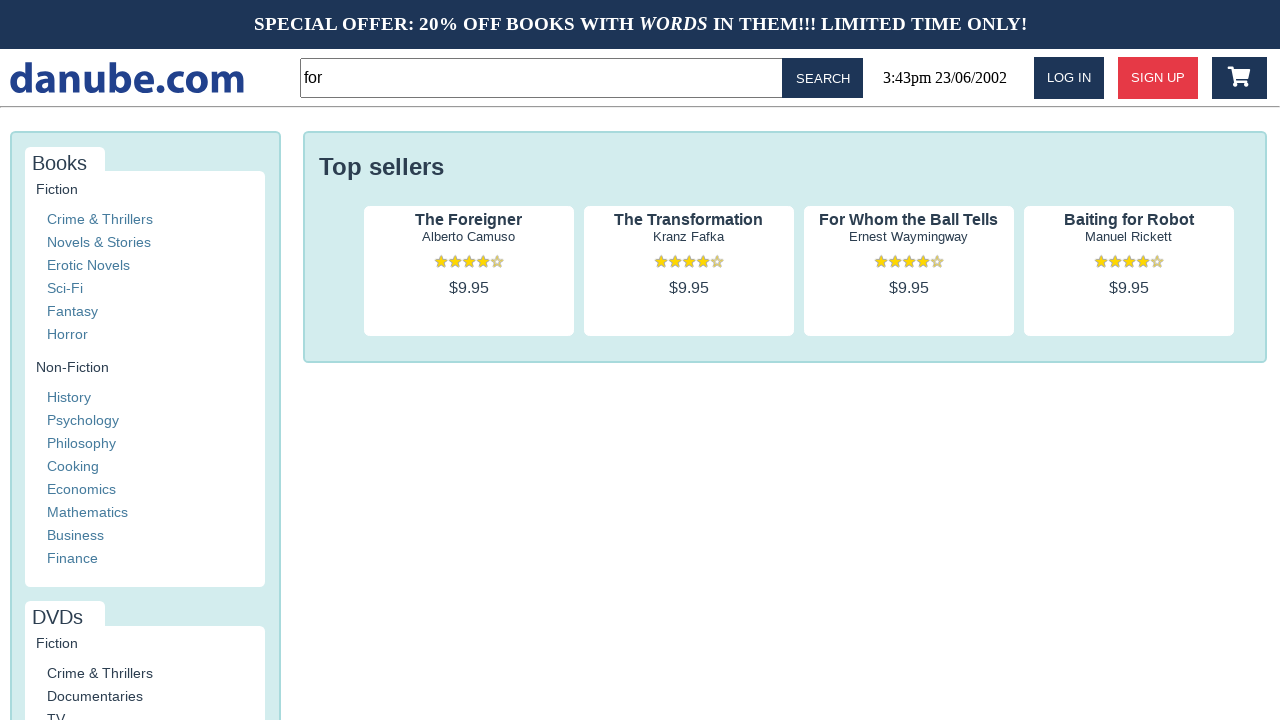